Tests dynamic controls by toggling checkbox, removing and adding it back via button clicks, and verifying loader and confirmation messages appear.

Starting URL: https://the-internet.herokuapp.com/dynamic_controls

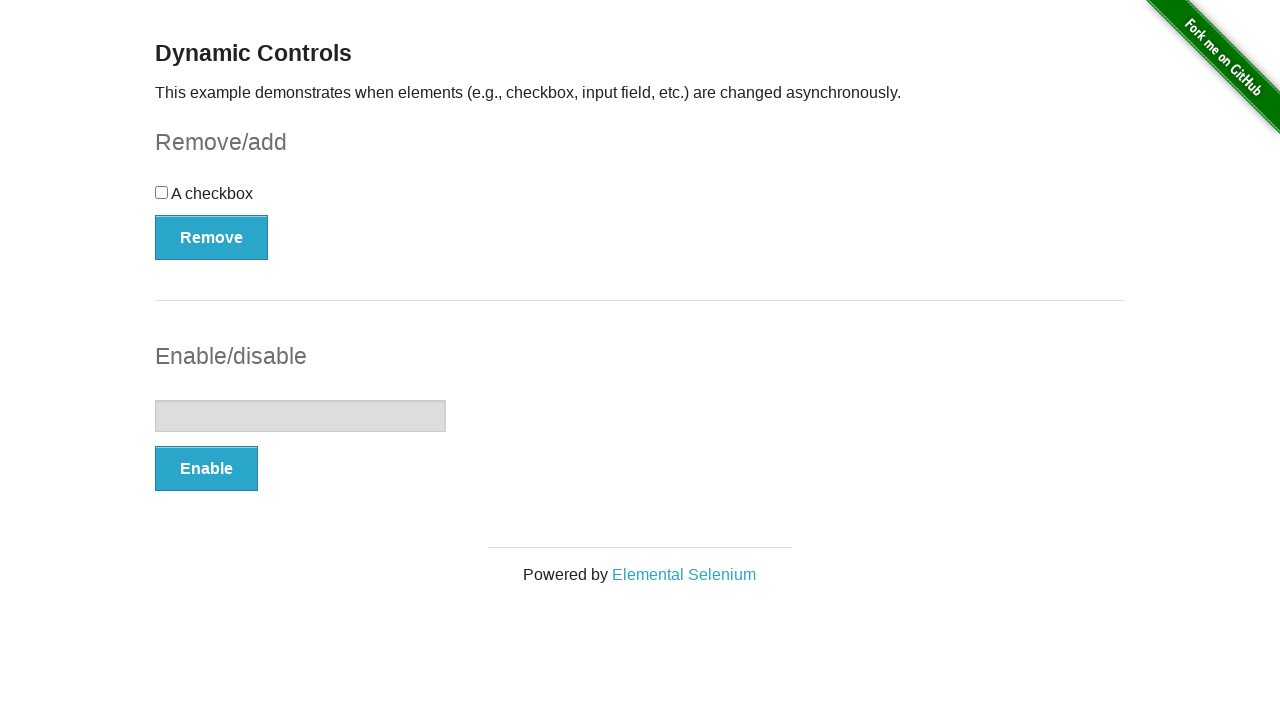

Verified checkbox is visible
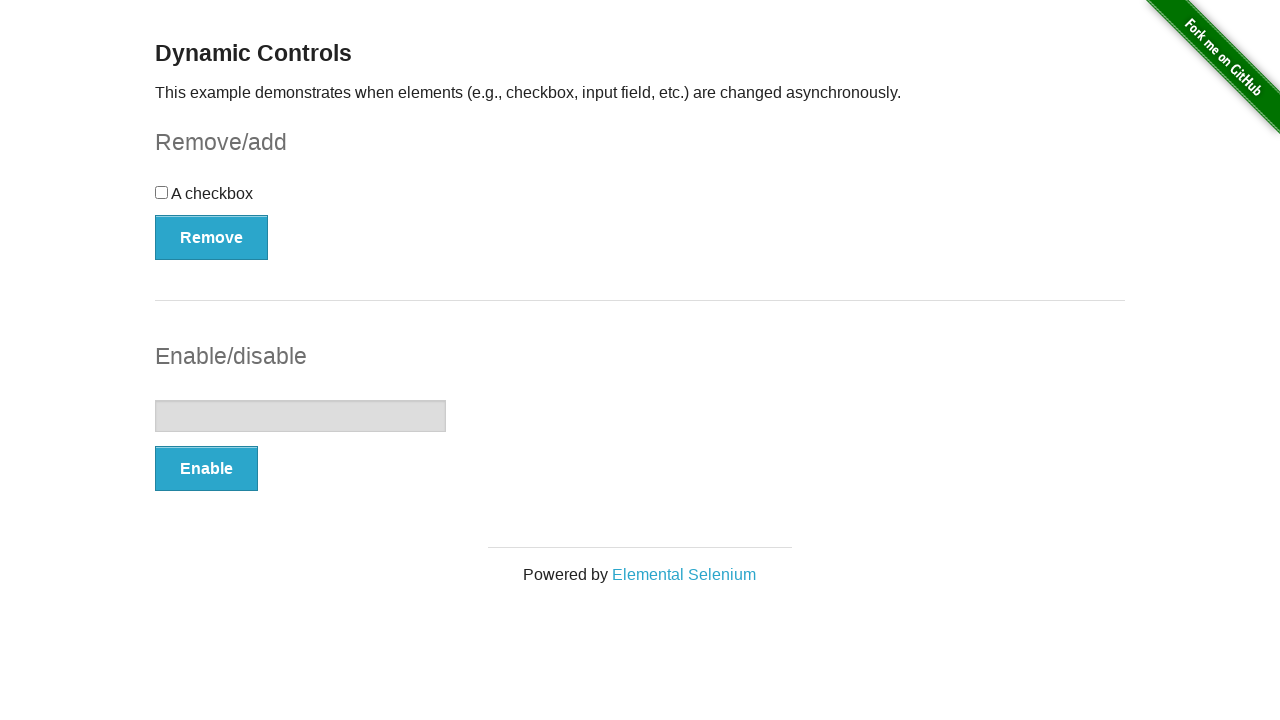

Verified checkbox is unchecked
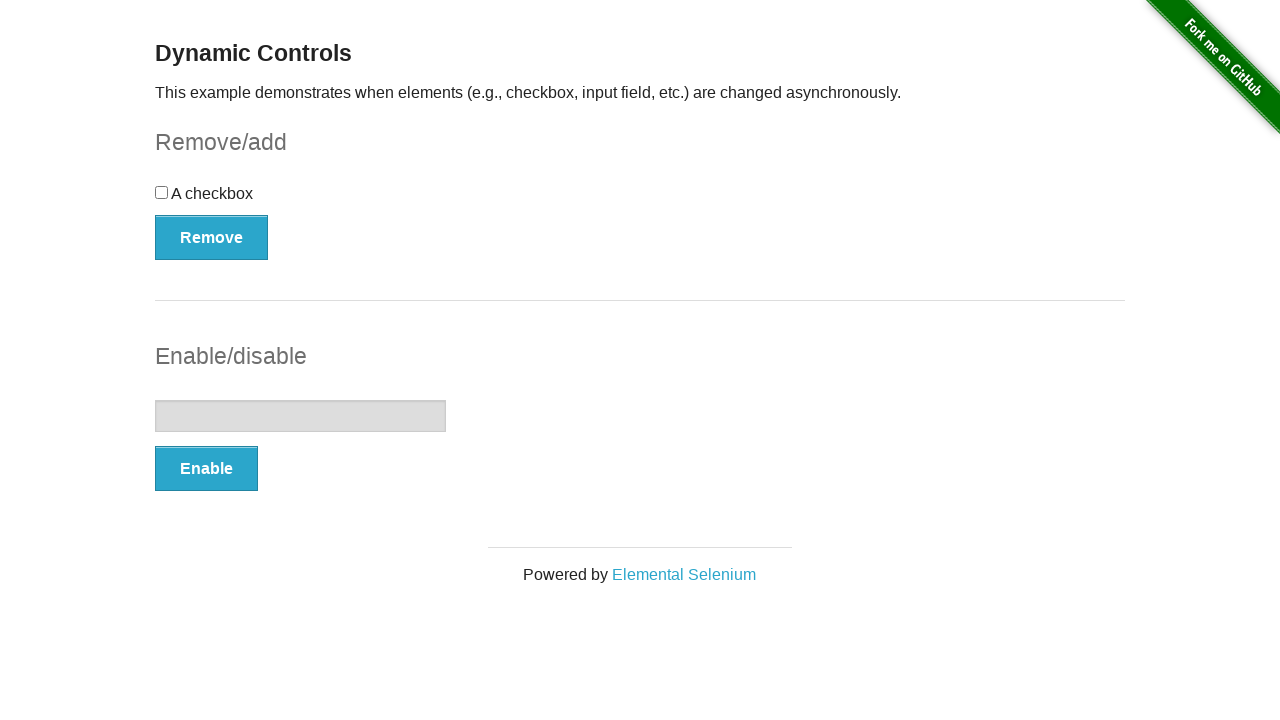

Clicked checkbox to check it at (162, 192) on xpath=//input[@label='blah']
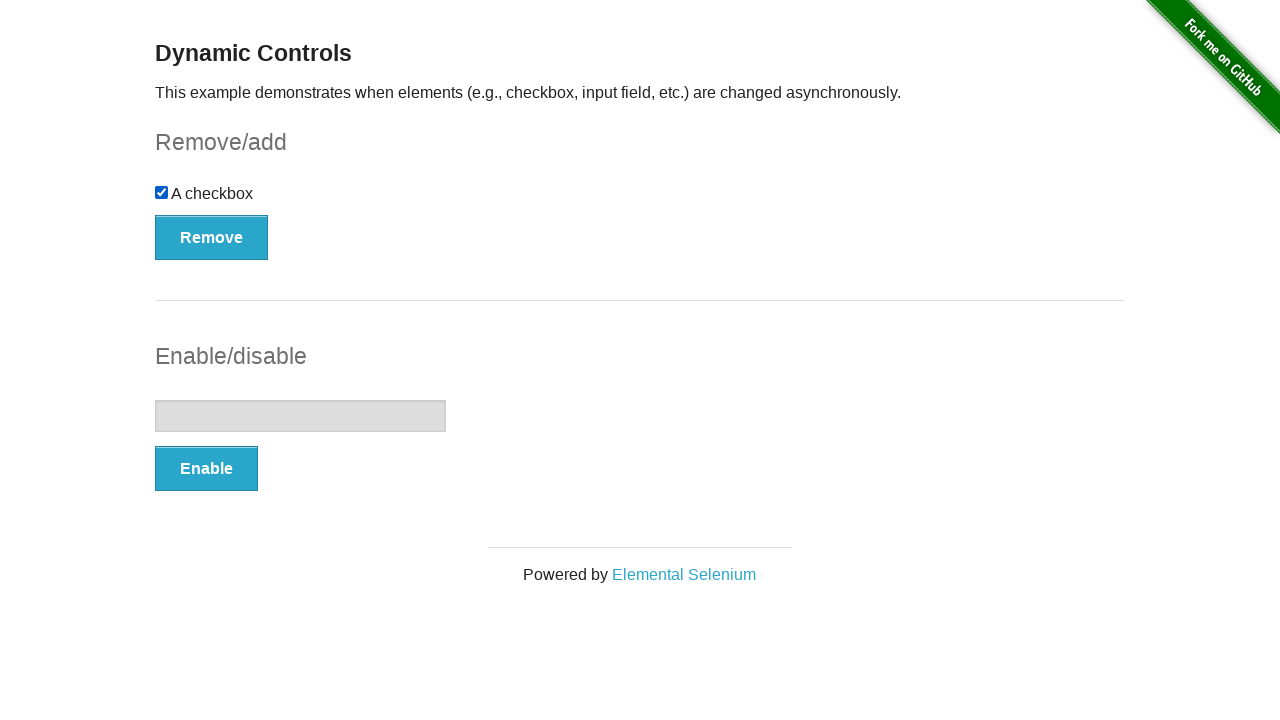

Verified checkbox is now checked
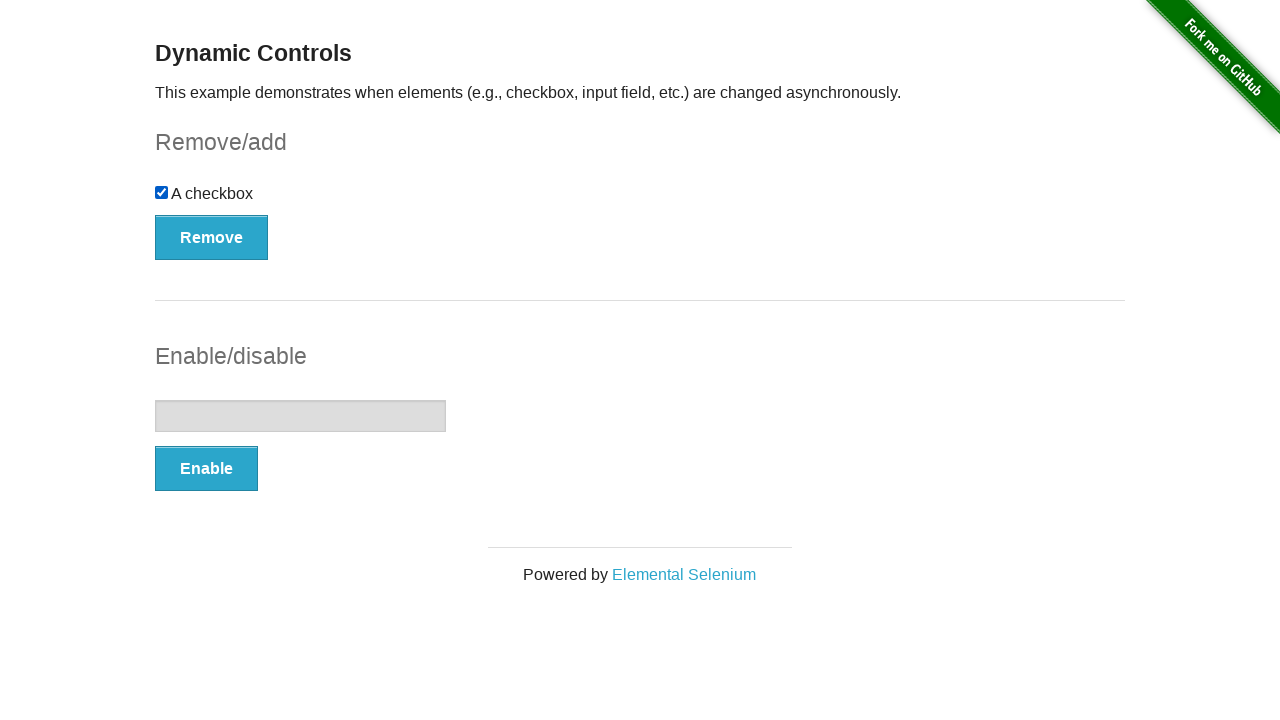

Clicked checkbox to uncheck it at (162, 192) on xpath=//input[@label='blah']
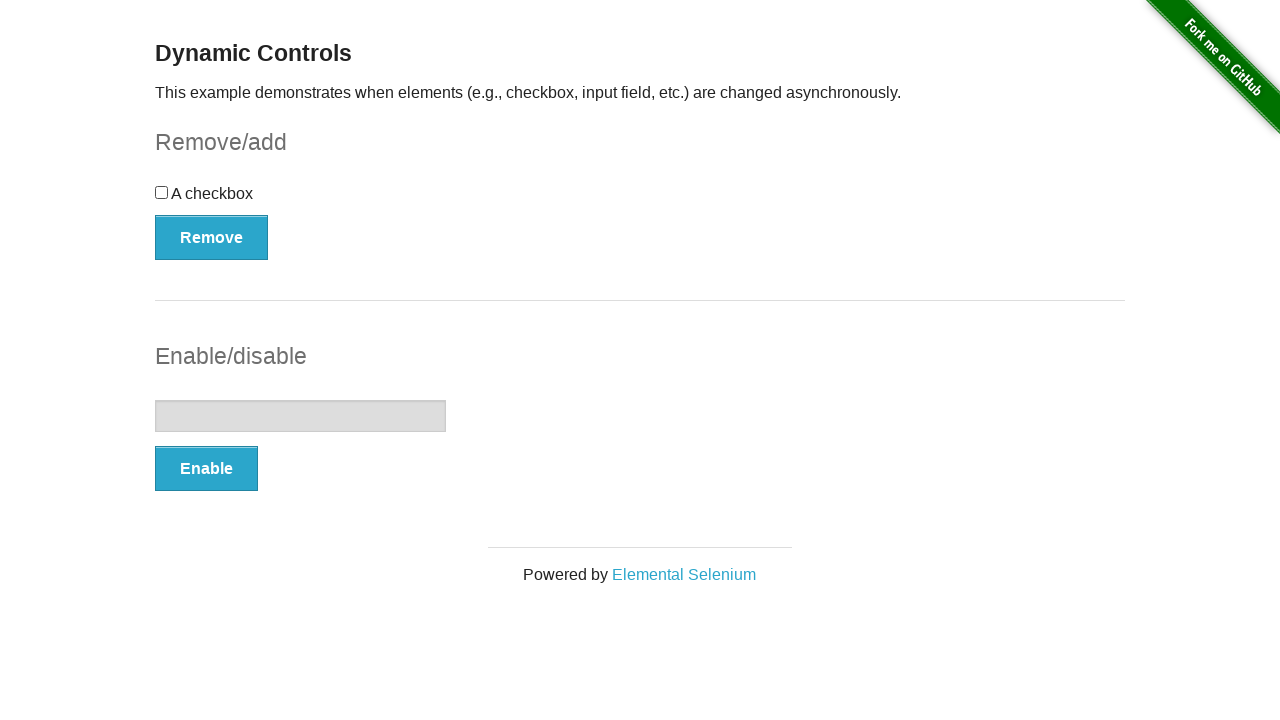

Verified checkbox is now unchecked
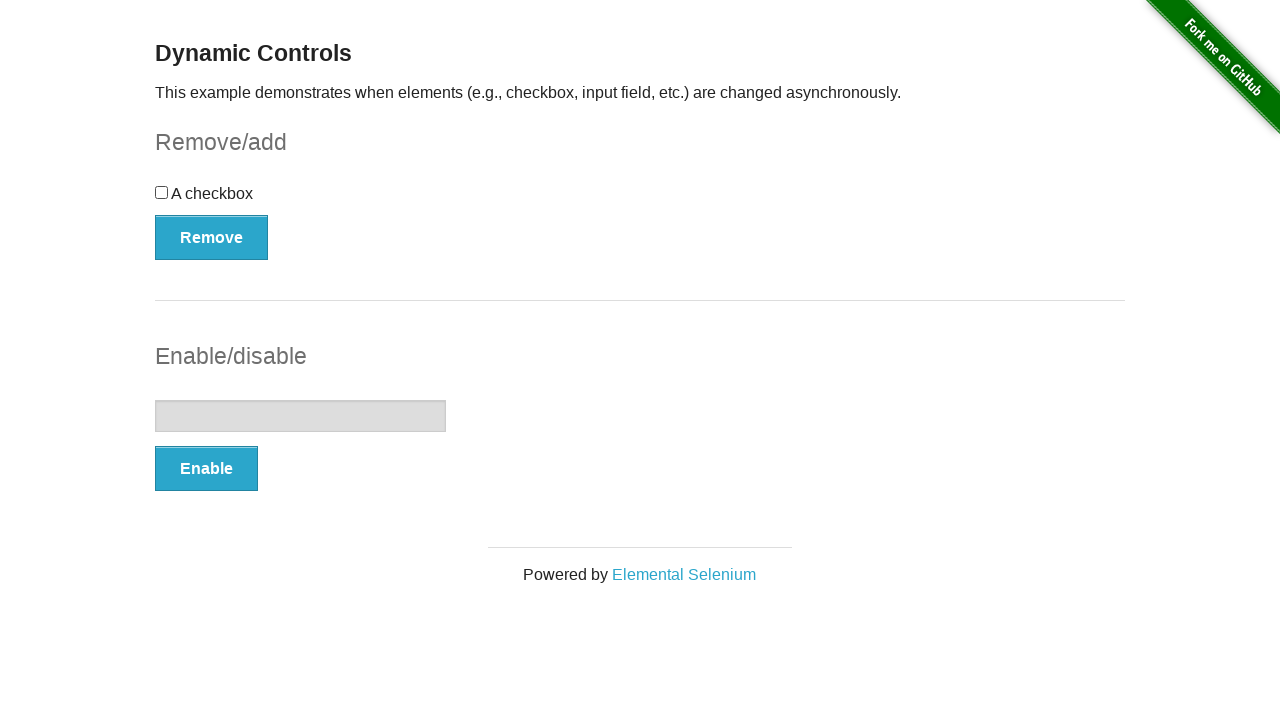

Clicked remove button to remove checkbox at (212, 237) on xpath=//button[@onclick='swapCheckbox()']
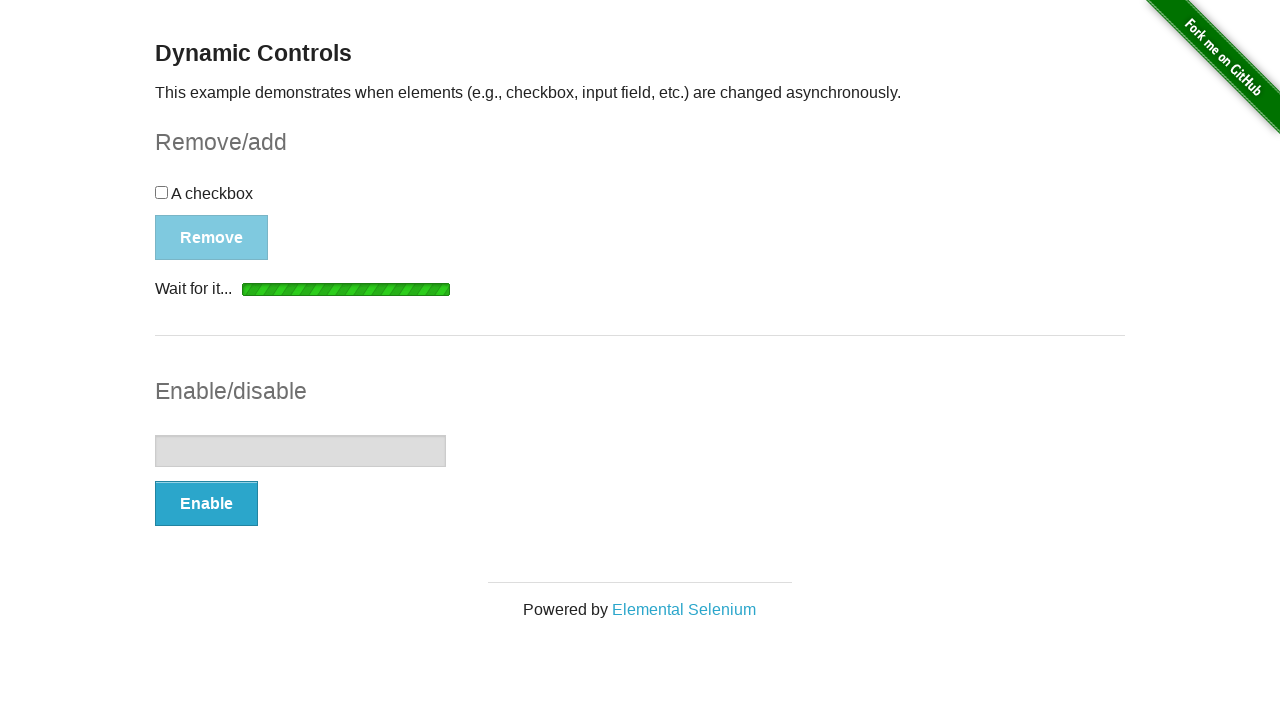

Verified loader is displayed
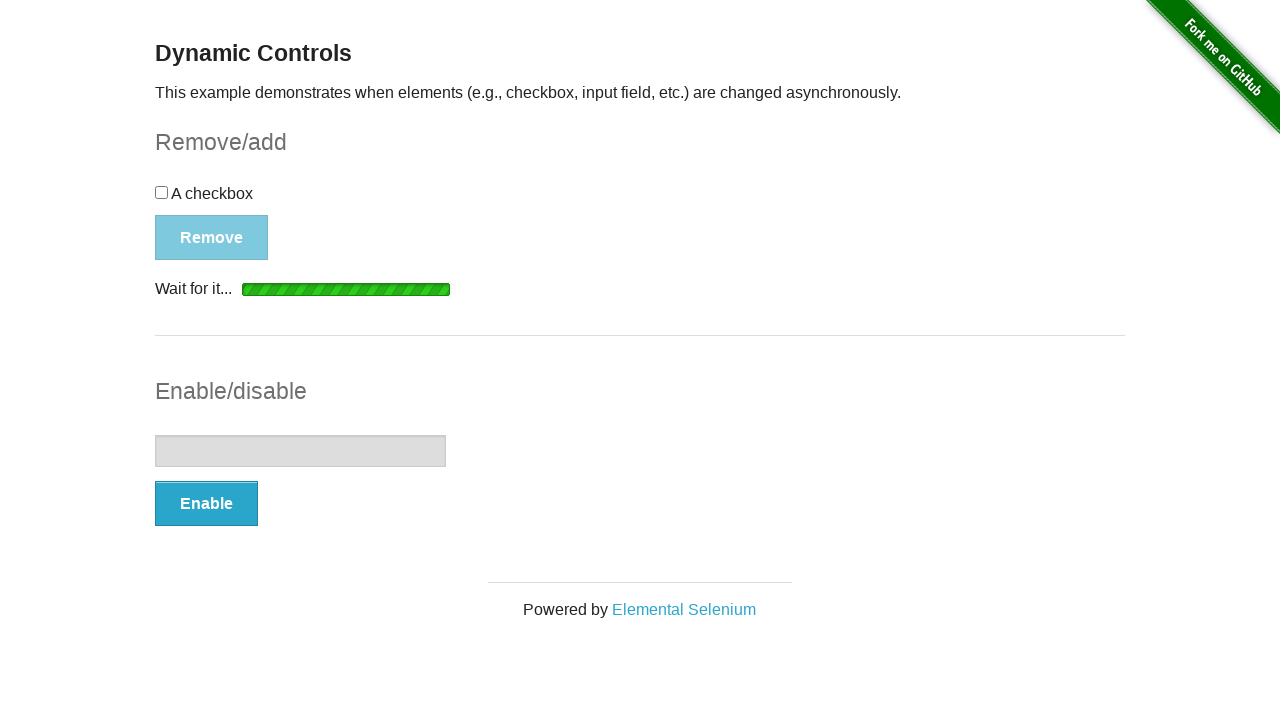

Waited for confirmation message to appear
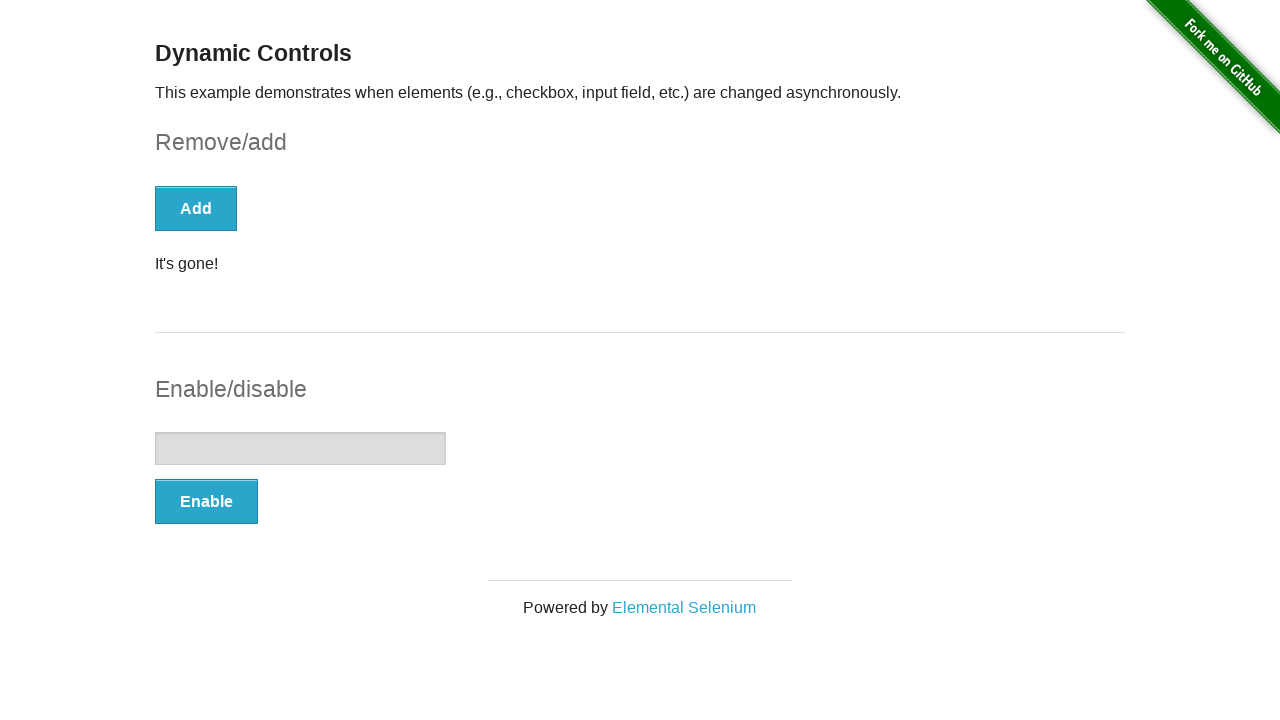

Verified confirmation message is visible
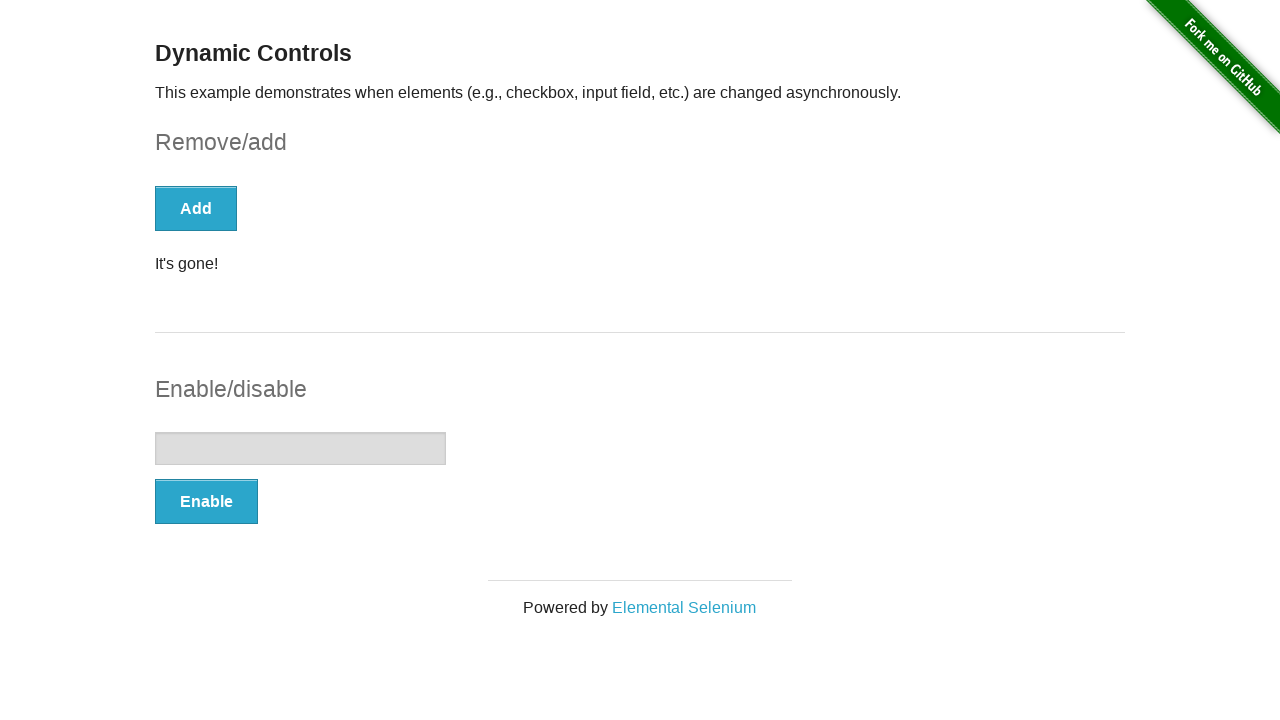

Clicked add button to restore checkbox at (196, 208) on xpath=//button[@onclick='swapCheckbox()']
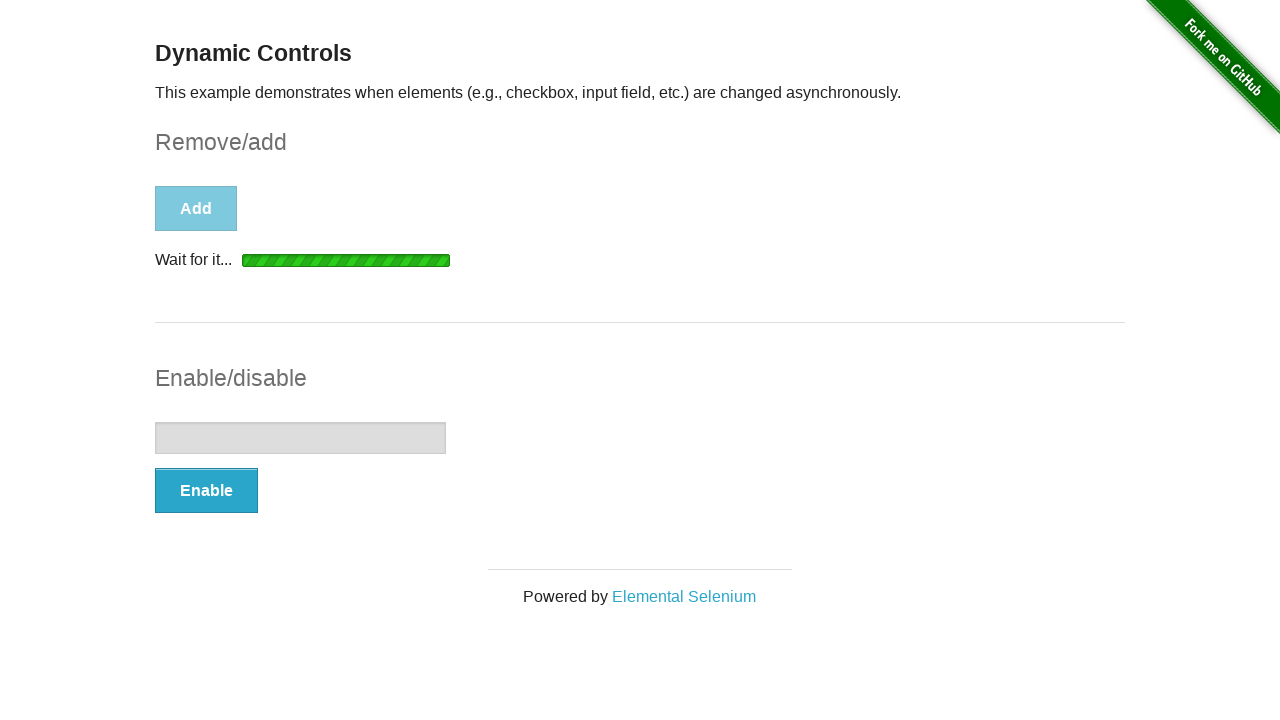

Waited for checkbox to reappear
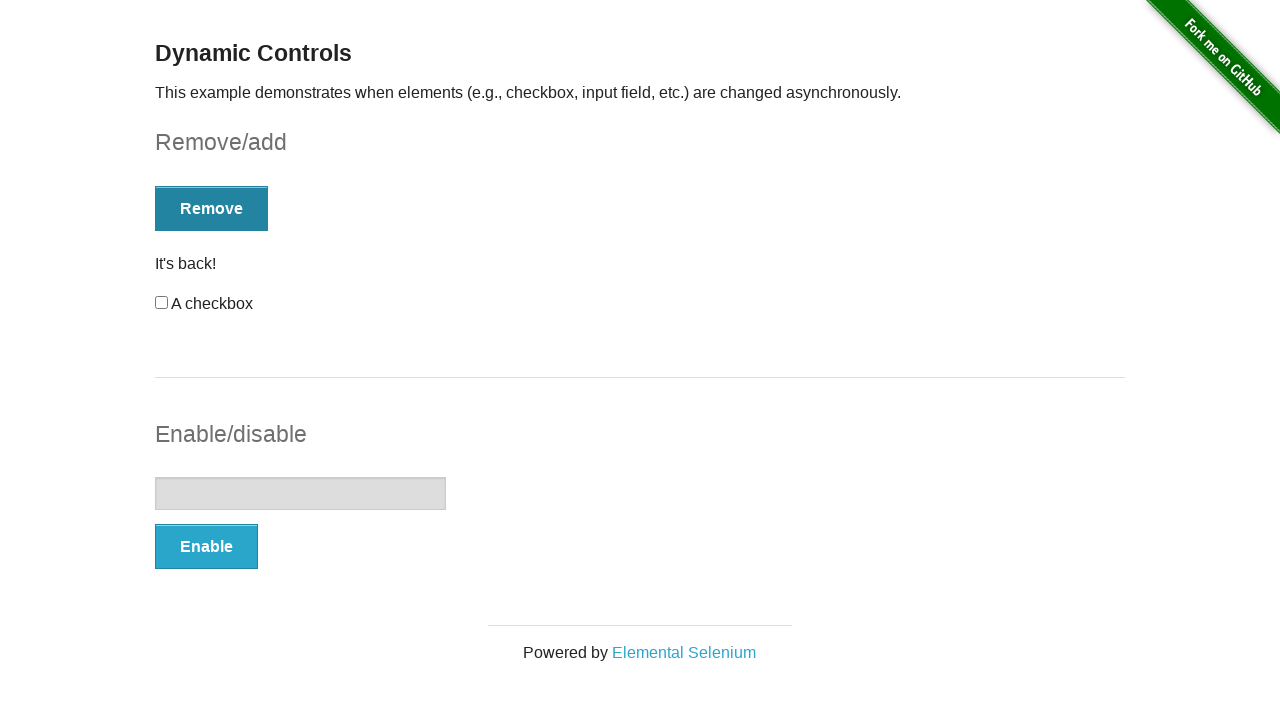

Verified restored checkbox is visible
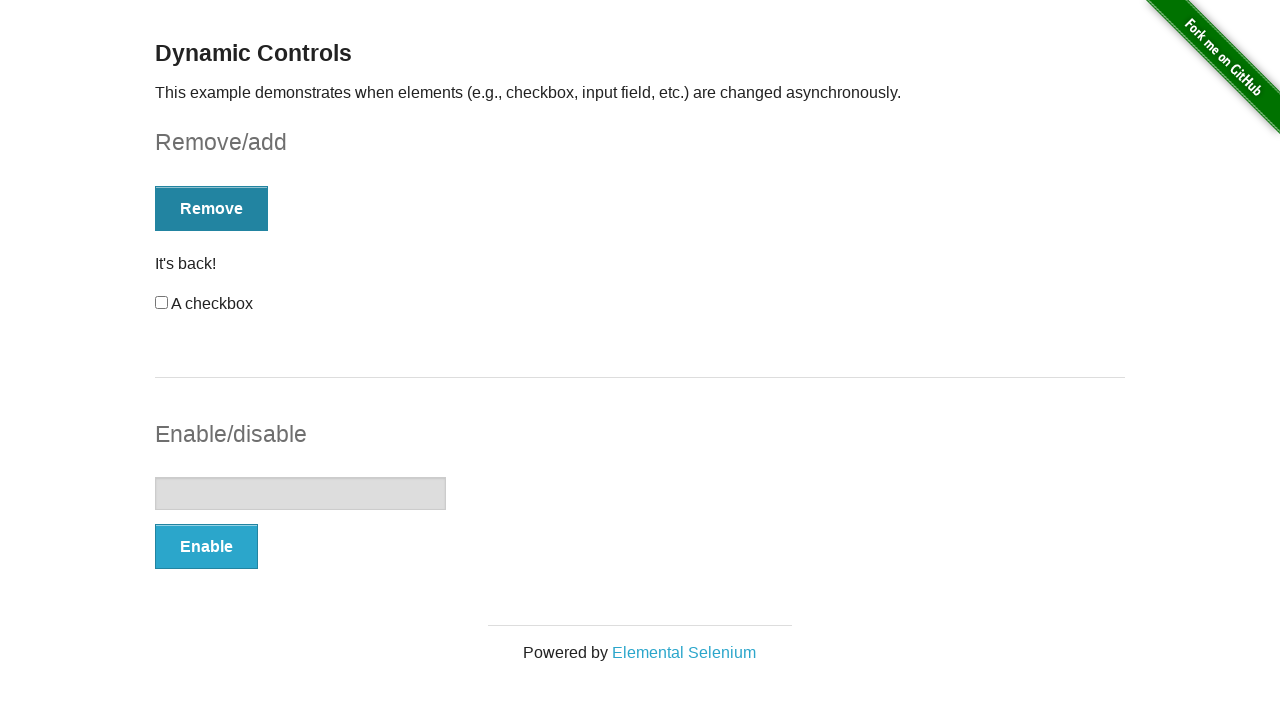

Verified restored checkbox is unchecked
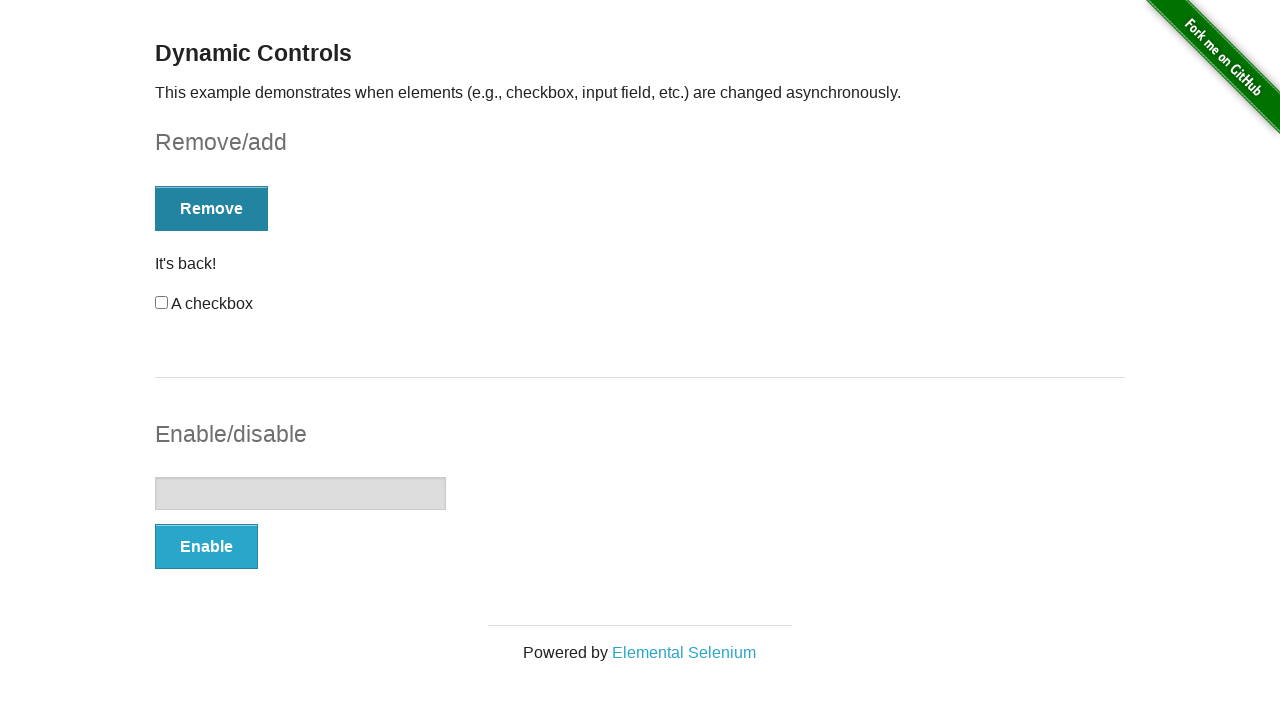

Clicked restored checkbox to check it at (162, 303) on xpath=//input[@id='checkbox']
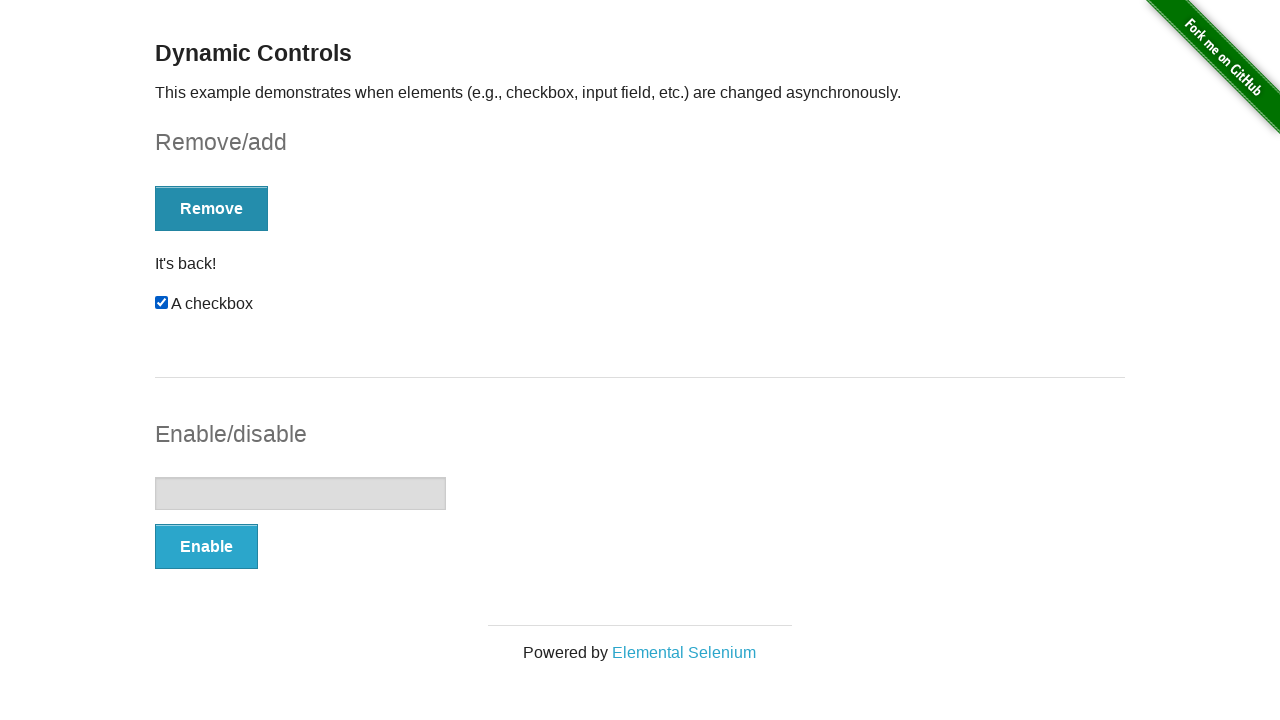

Verified restored checkbox is now checked
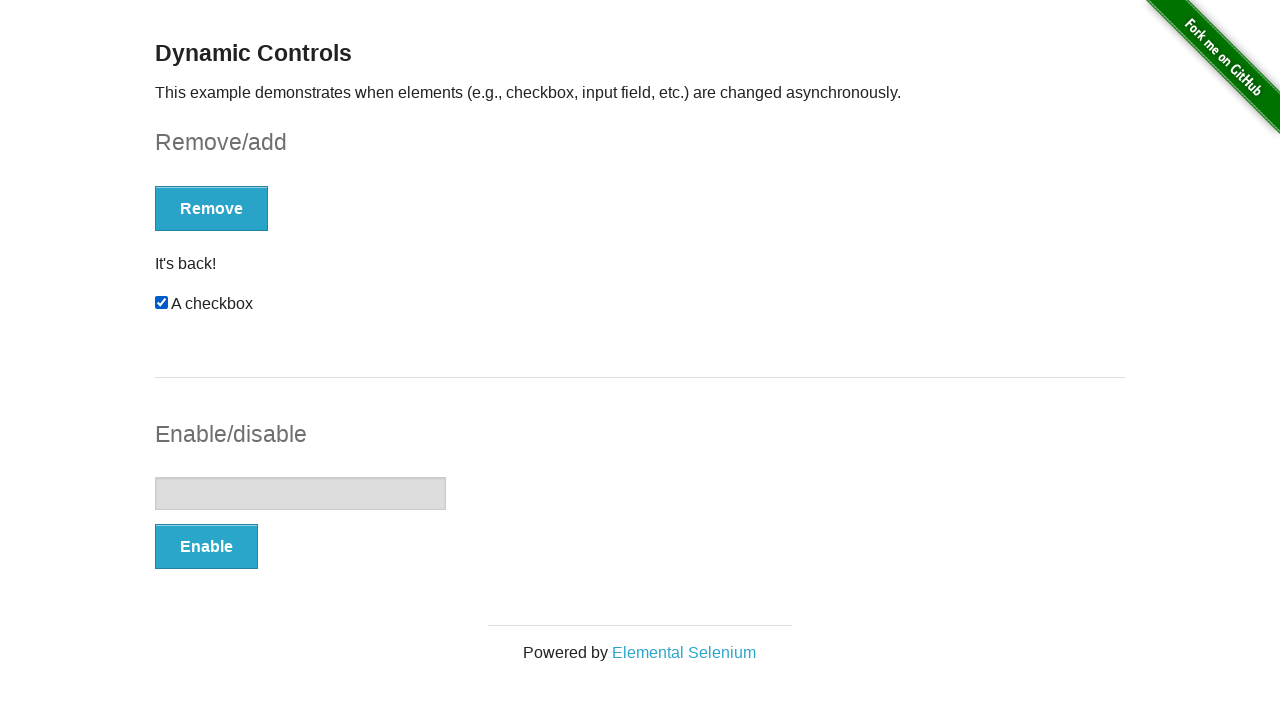

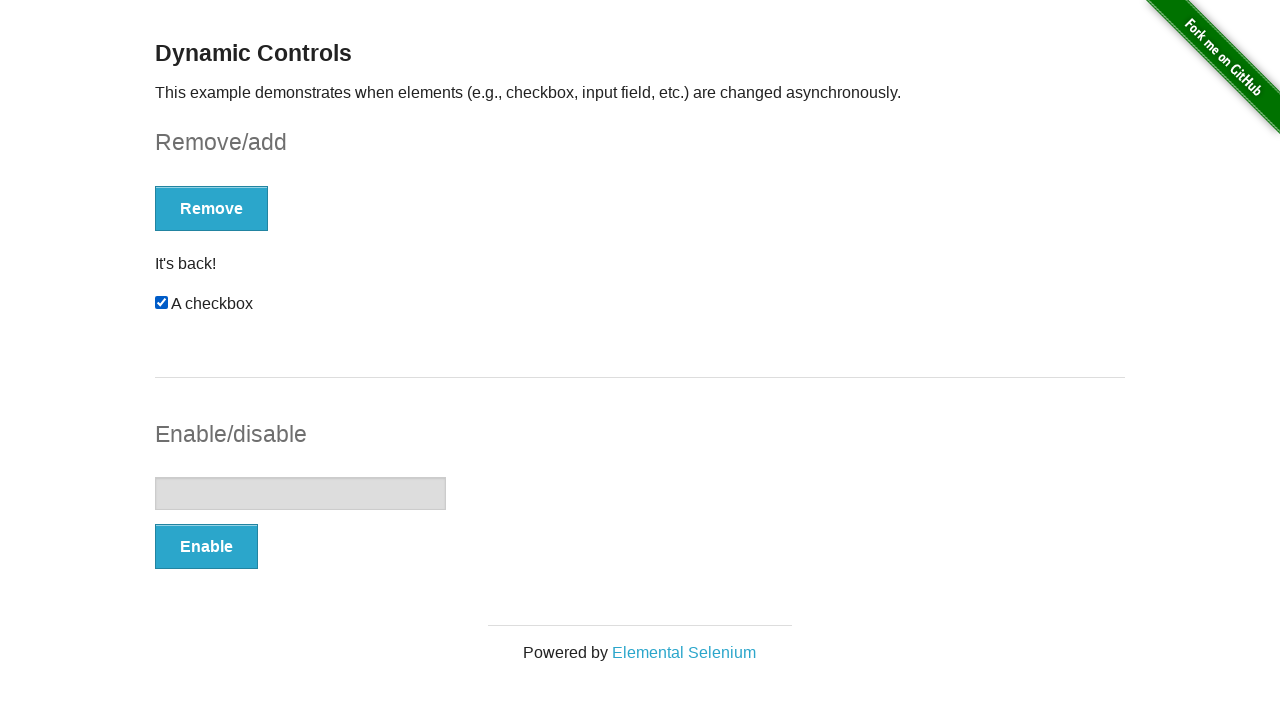